Tests alert handling functionality by triggering JavaScript alerts and confirms, accepting/dismissing them, and verifying alert messages

Starting URL: https://rahulshettyacademy.com/AutomationPractice/

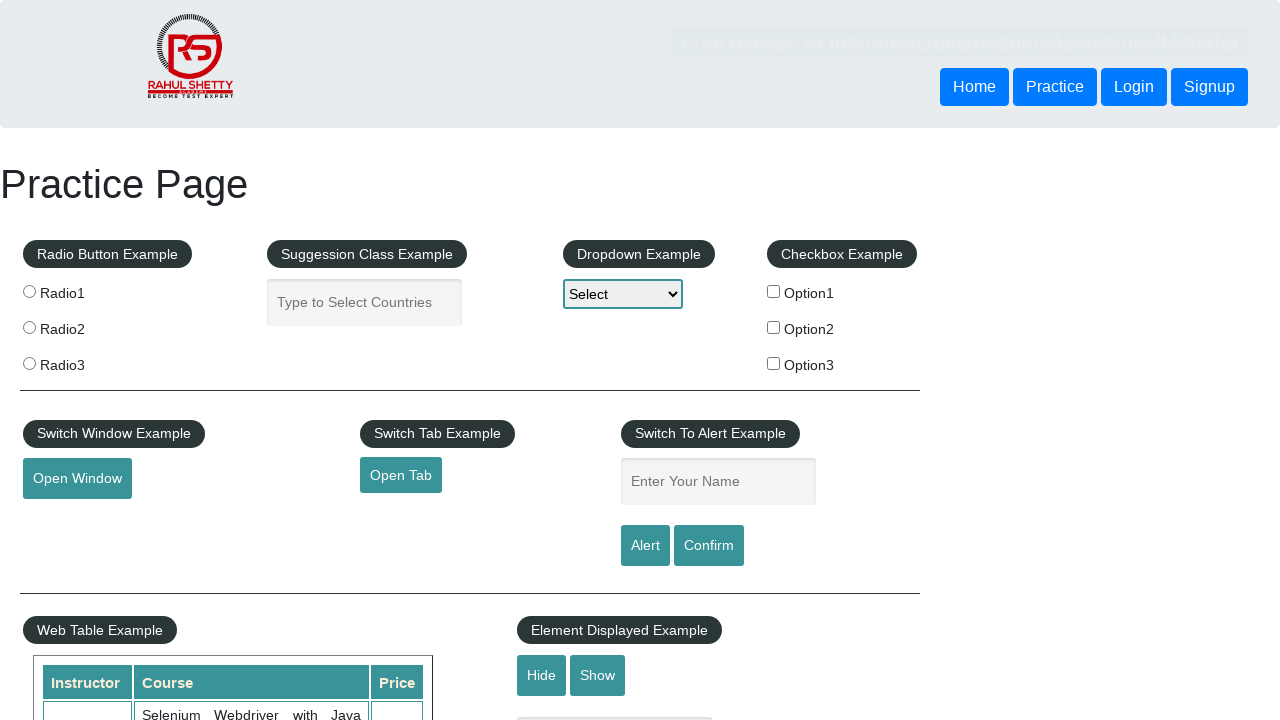

Clicked alert button to trigger JavaScript alert at (645, 546) on #alertbtn
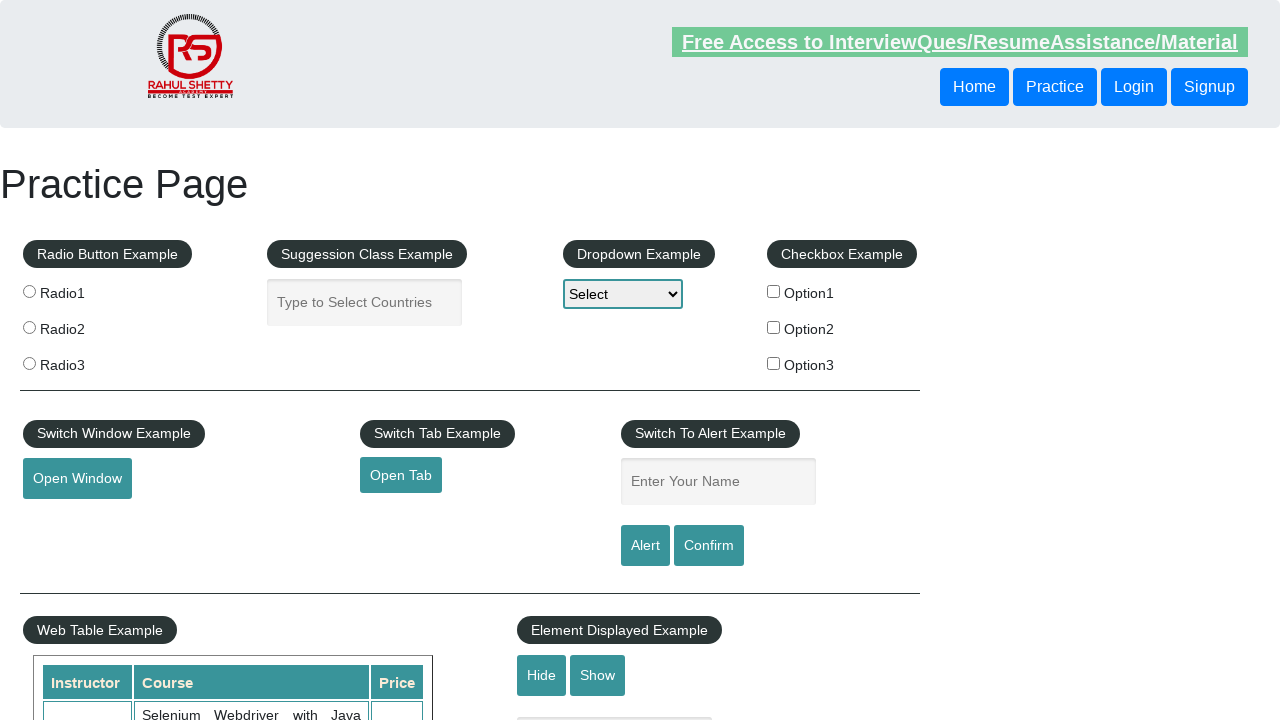

Set up dialog handler to accept alerts
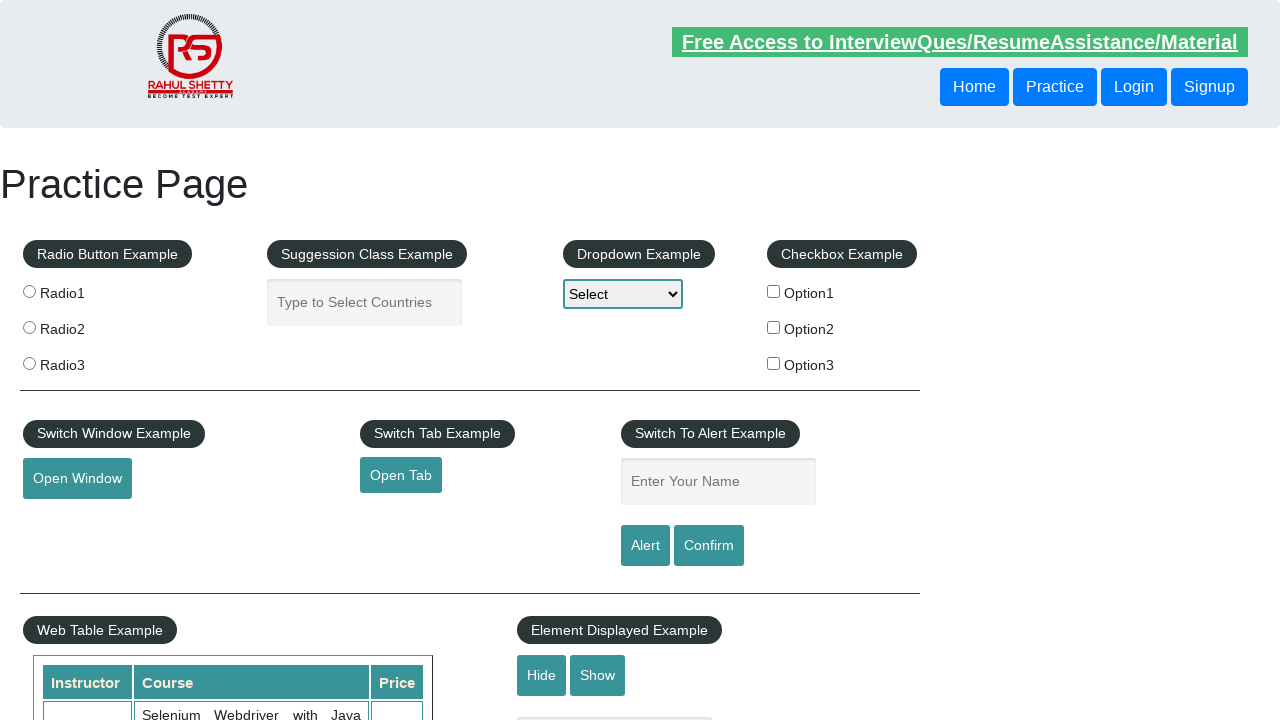

Clicked alert button and accepted the alert dialog at (645, 546) on #alertbtn
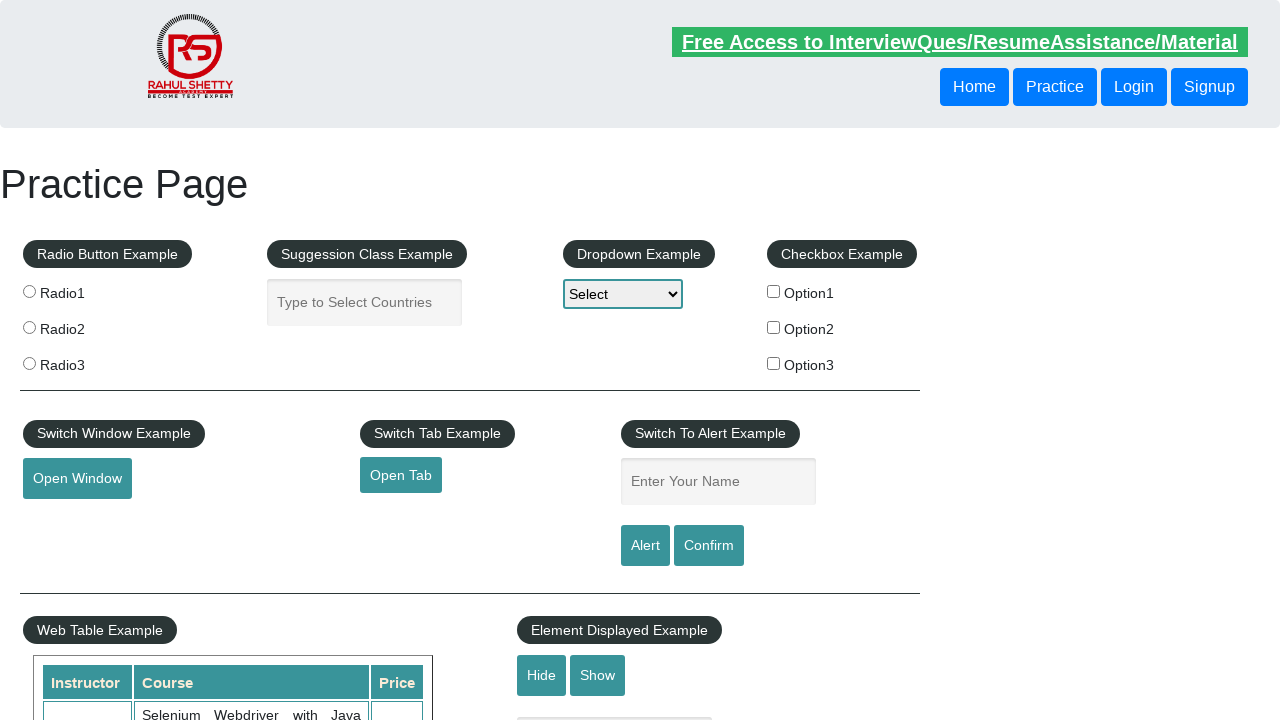

Clicked confirm button to trigger confirm dialog at (709, 546) on #confirmbtn
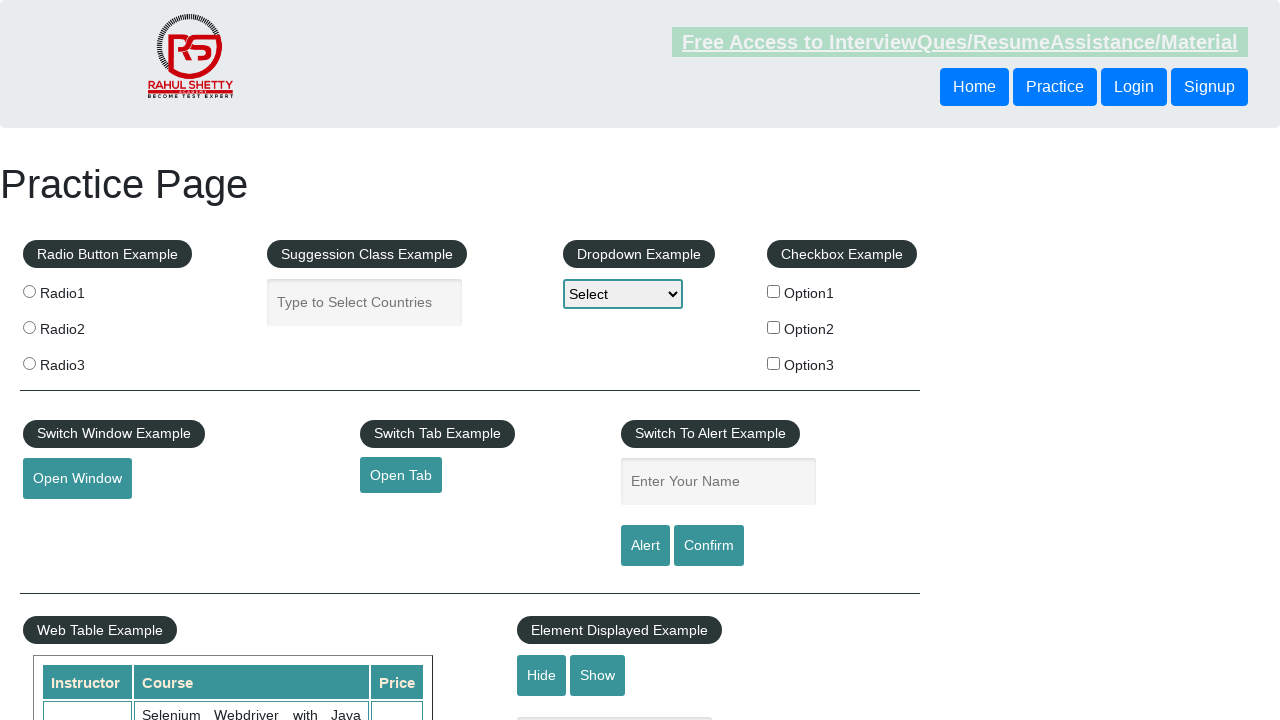

Set up dialog handler to dismiss alerts
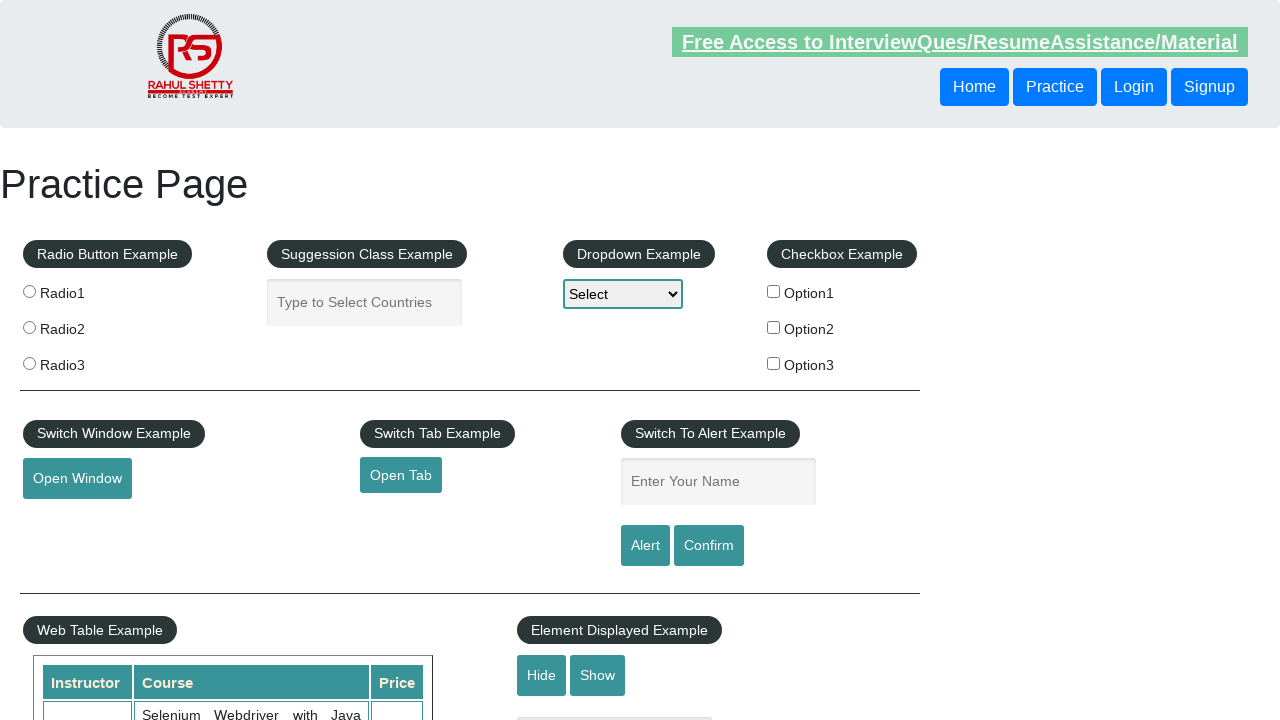

Clicked confirm button and dismissed the confirm dialog at (709, 546) on #confirmbtn
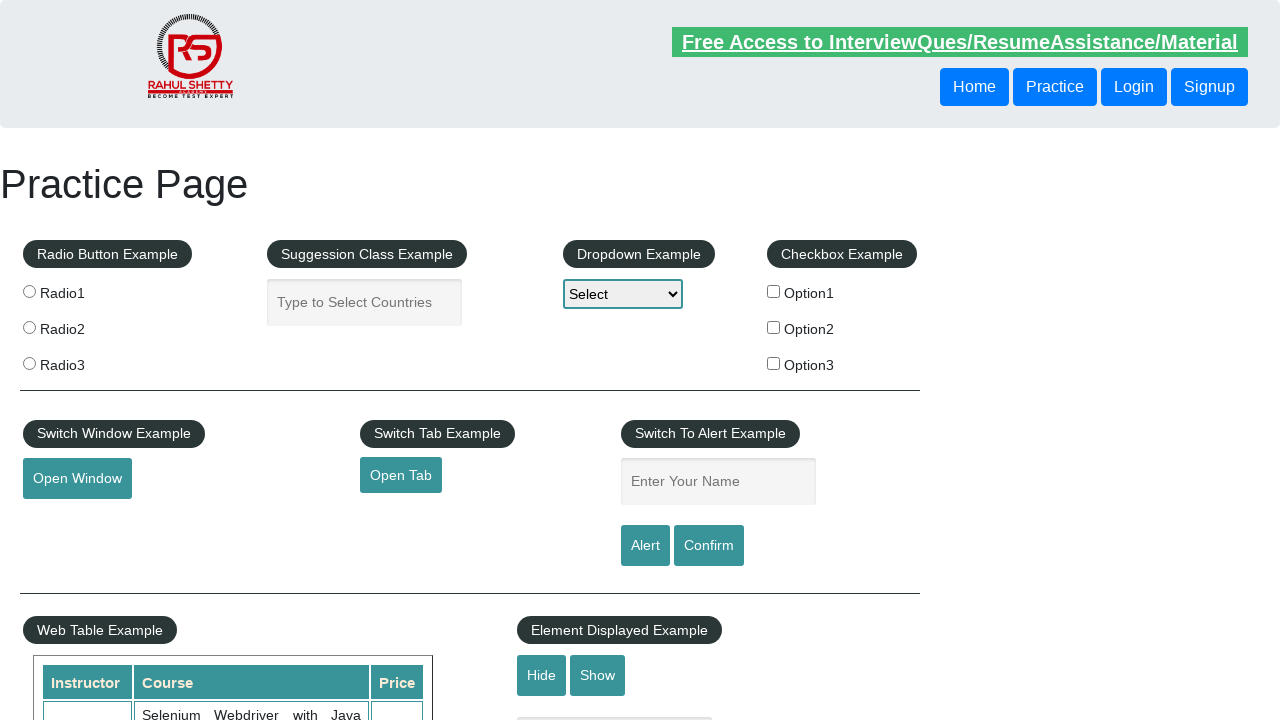

Clicked on Free Access link at (960, 42) on text=Free Access
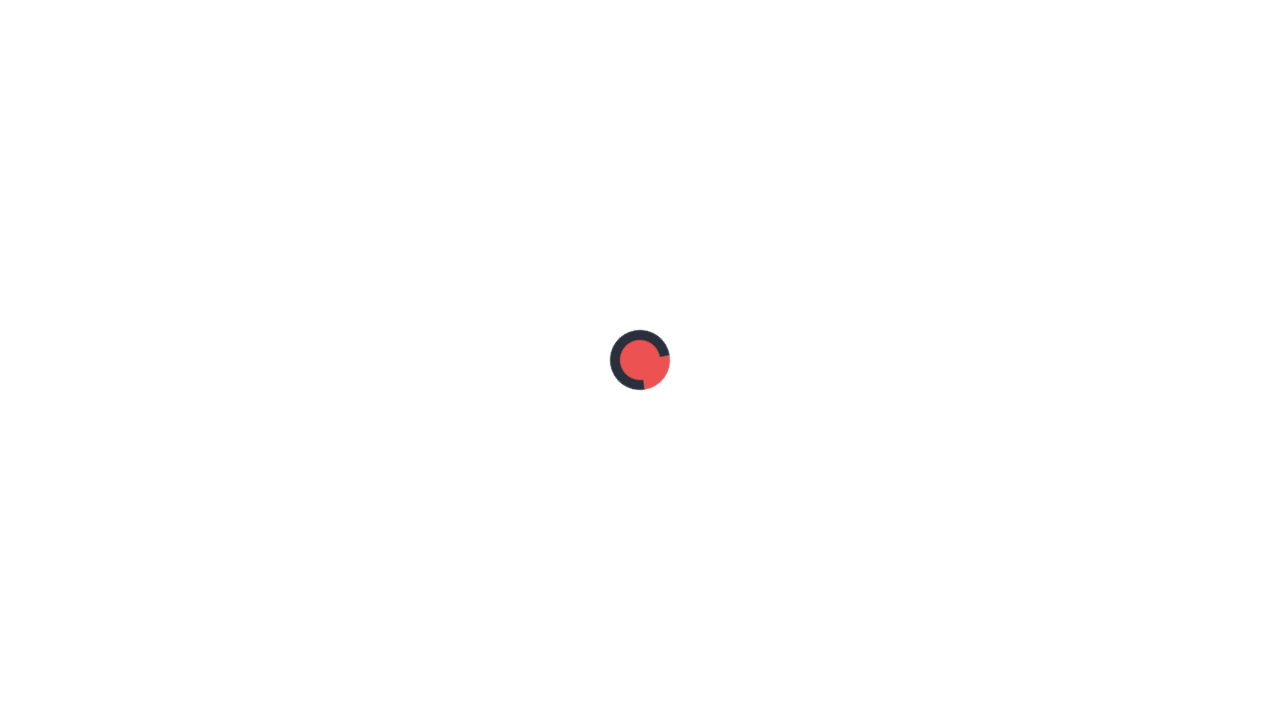

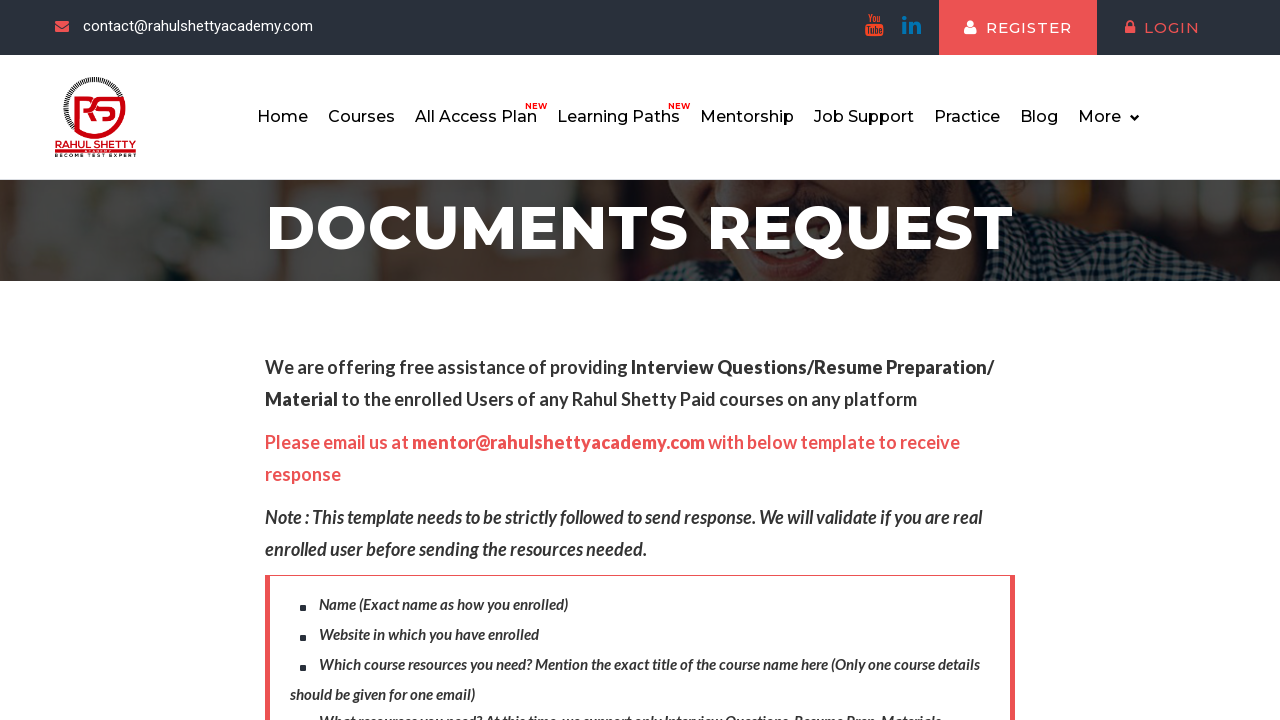